Tests deleting a task in the All filter view by hovering and clicking the destroy button

Starting URL: https://todomvc4tasj.herokuapp.com

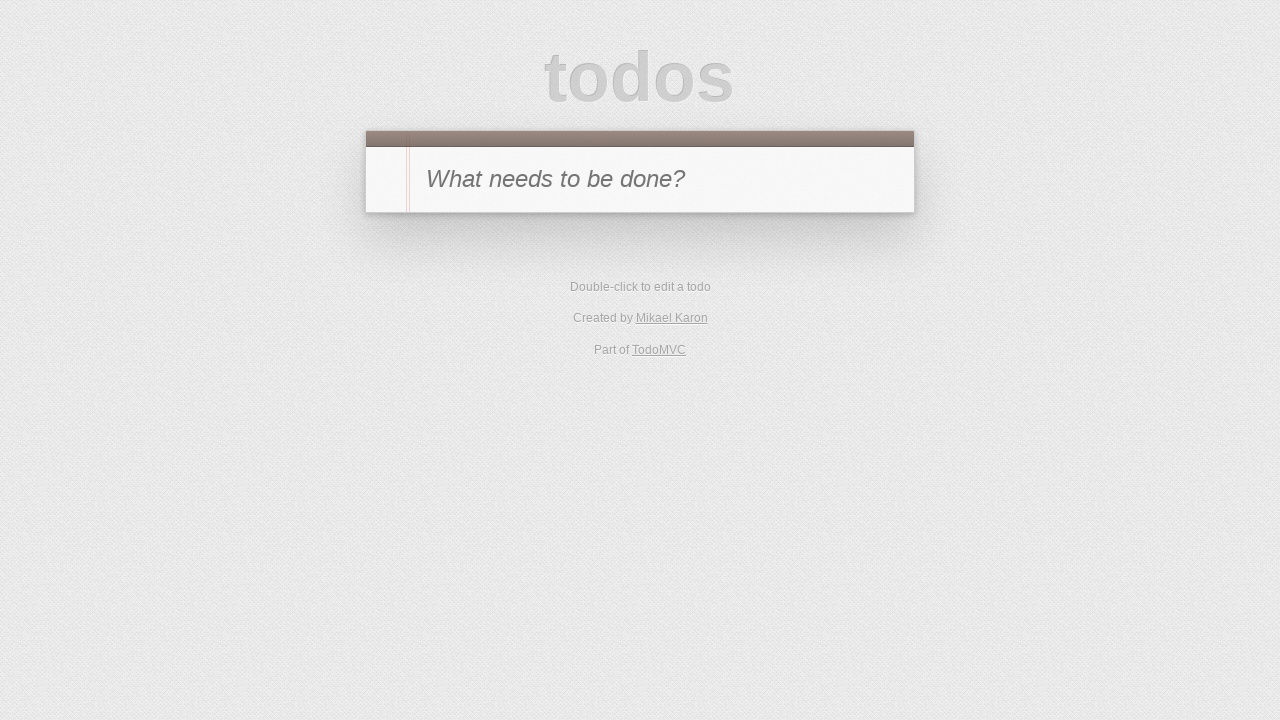

Set up localStorage with one completed task titled '1'
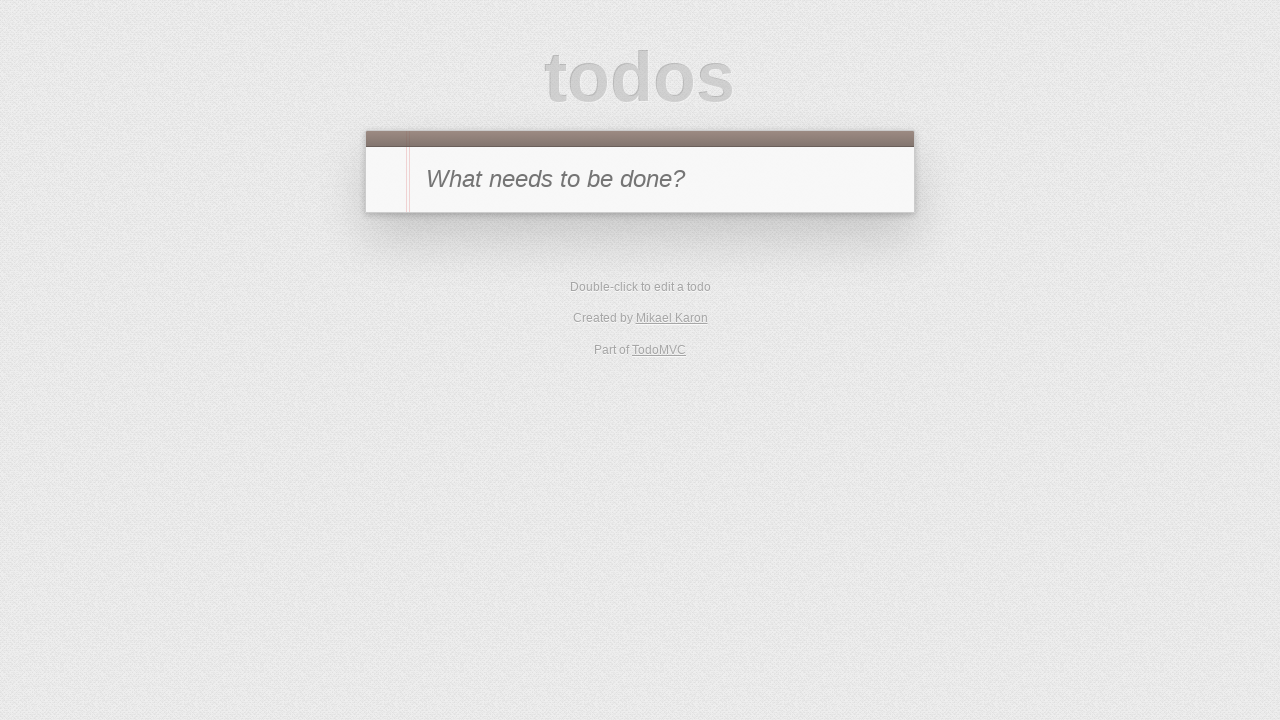

Reloaded page to apply localStorage changes
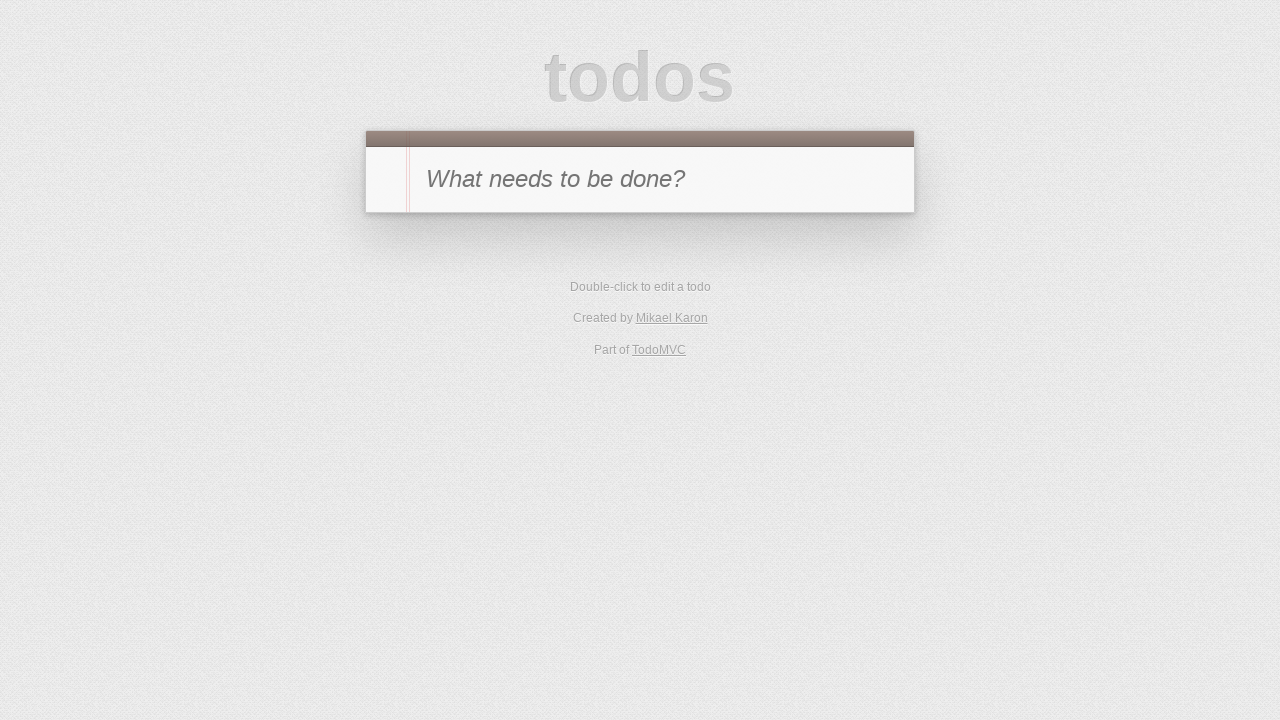

Hovered over the task with text '1' at (640, 242) on li:has-text("1")
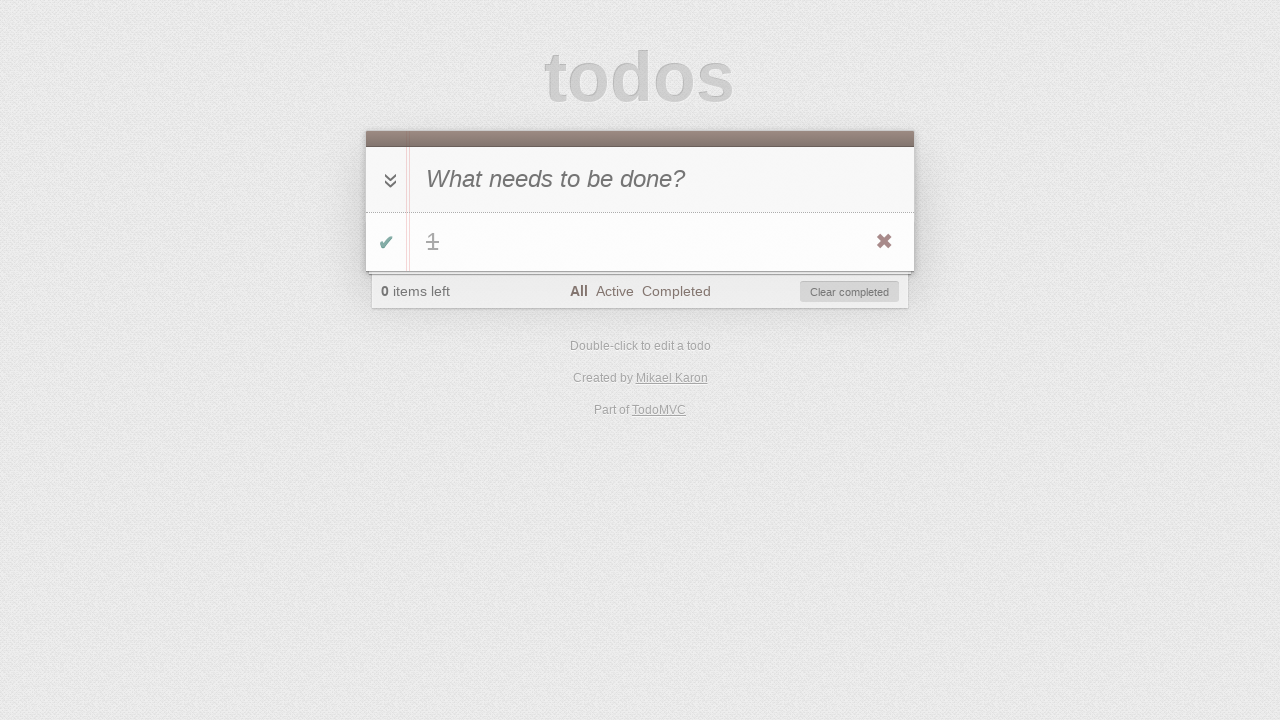

Clicked destroy button on the task to delete it at (884, 242) on li:has-text("1") .destroy
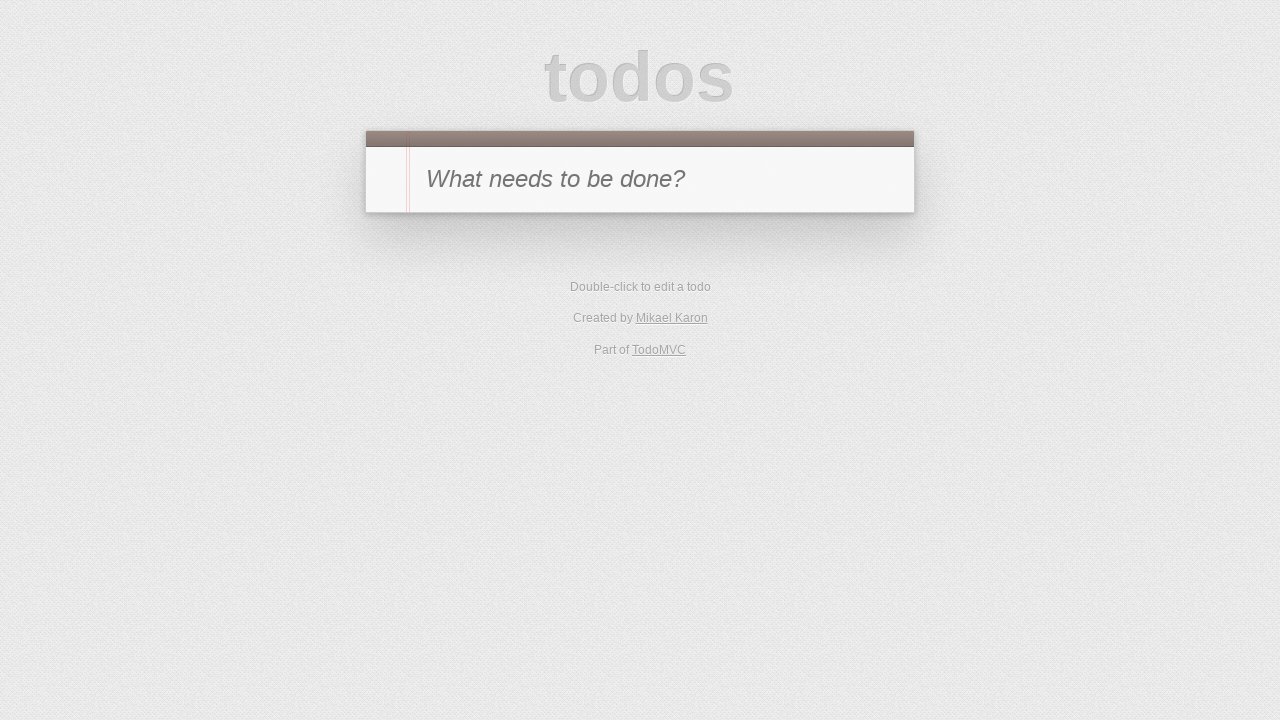

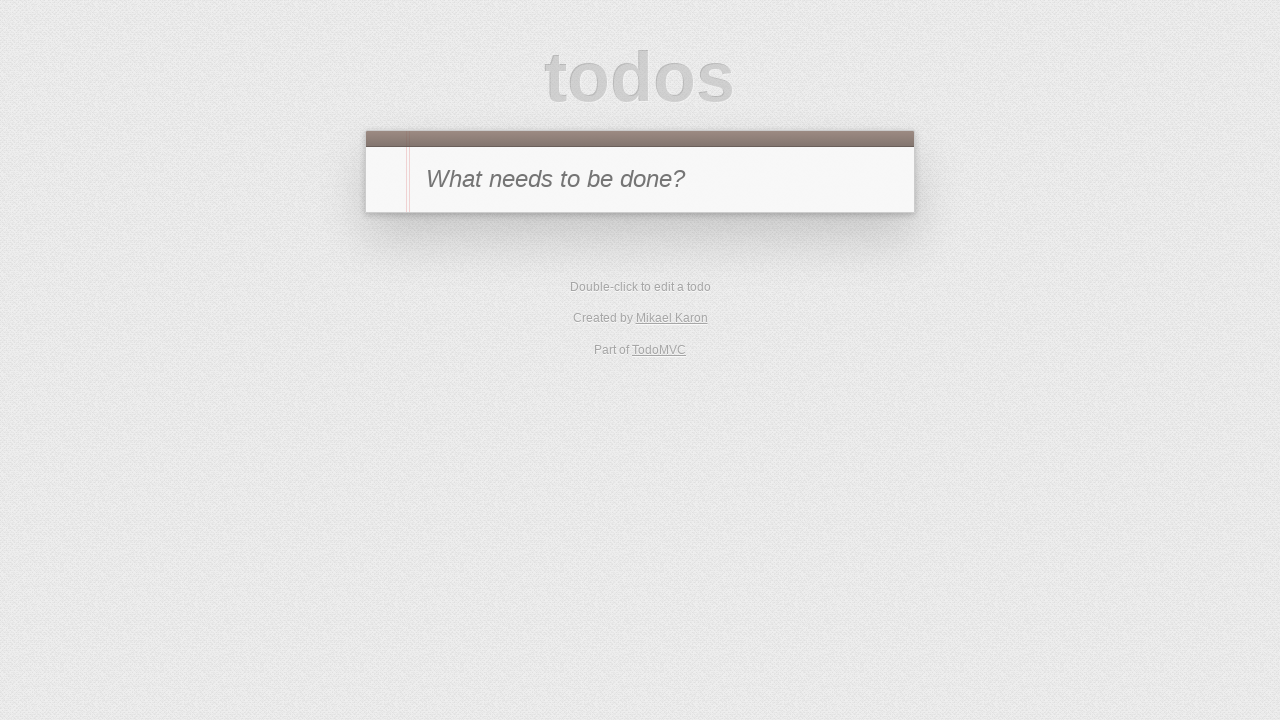